Tests editing a todo item by double-clicking, changing the text, and pressing Enter

Starting URL: https://demo.playwright.dev/todomvc

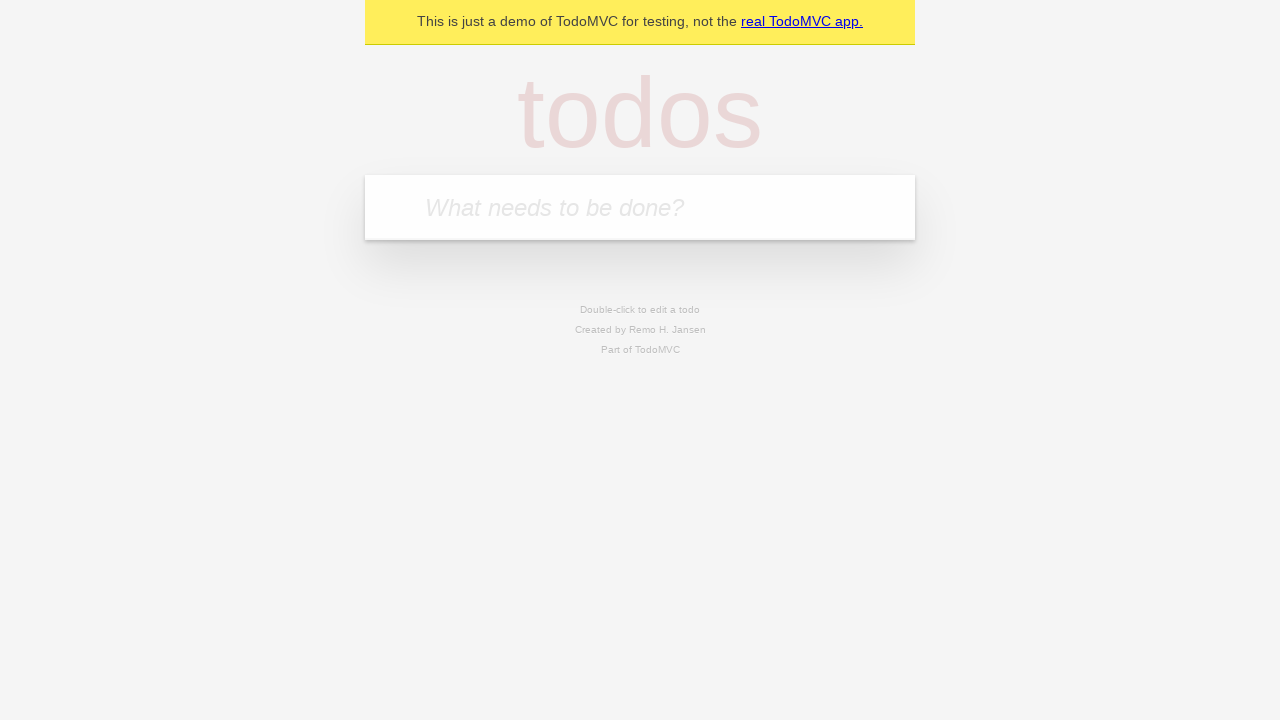

Filled todo input with 'buy some cheese' on internal:attr=[placeholder="What needs to be done?"i]
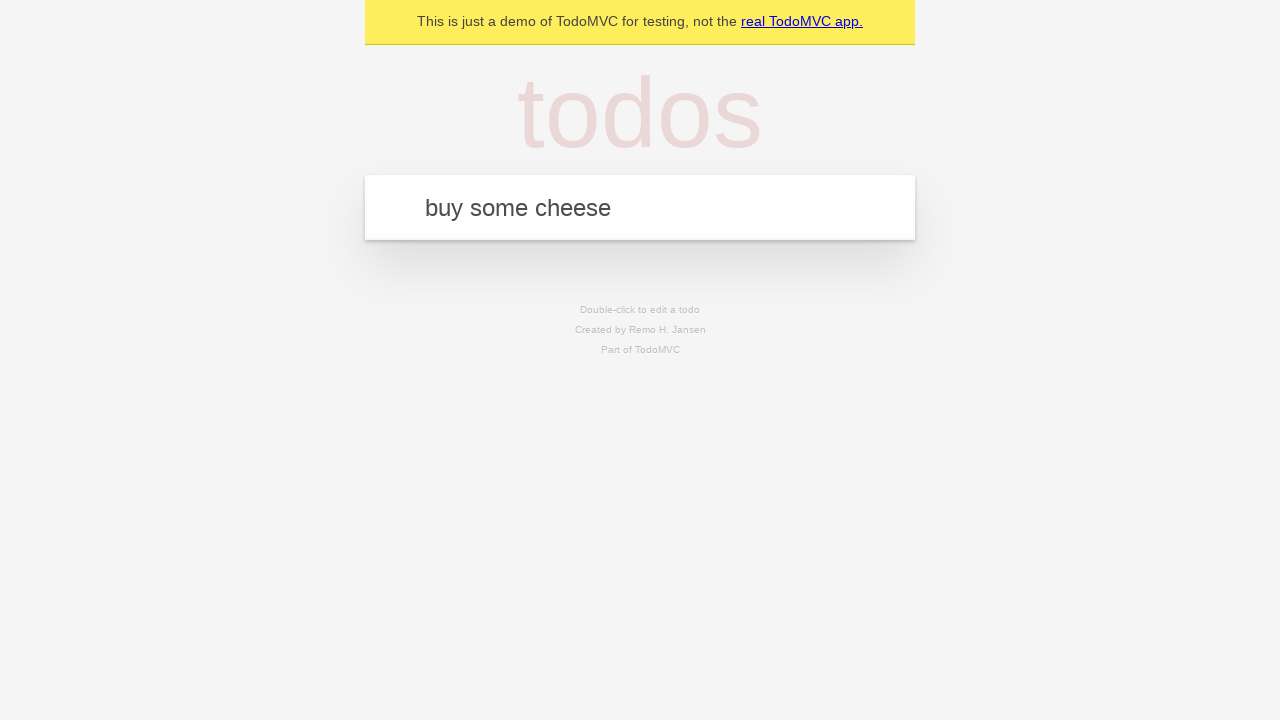

Pressed Enter to create first todo on internal:attr=[placeholder="What needs to be done?"i]
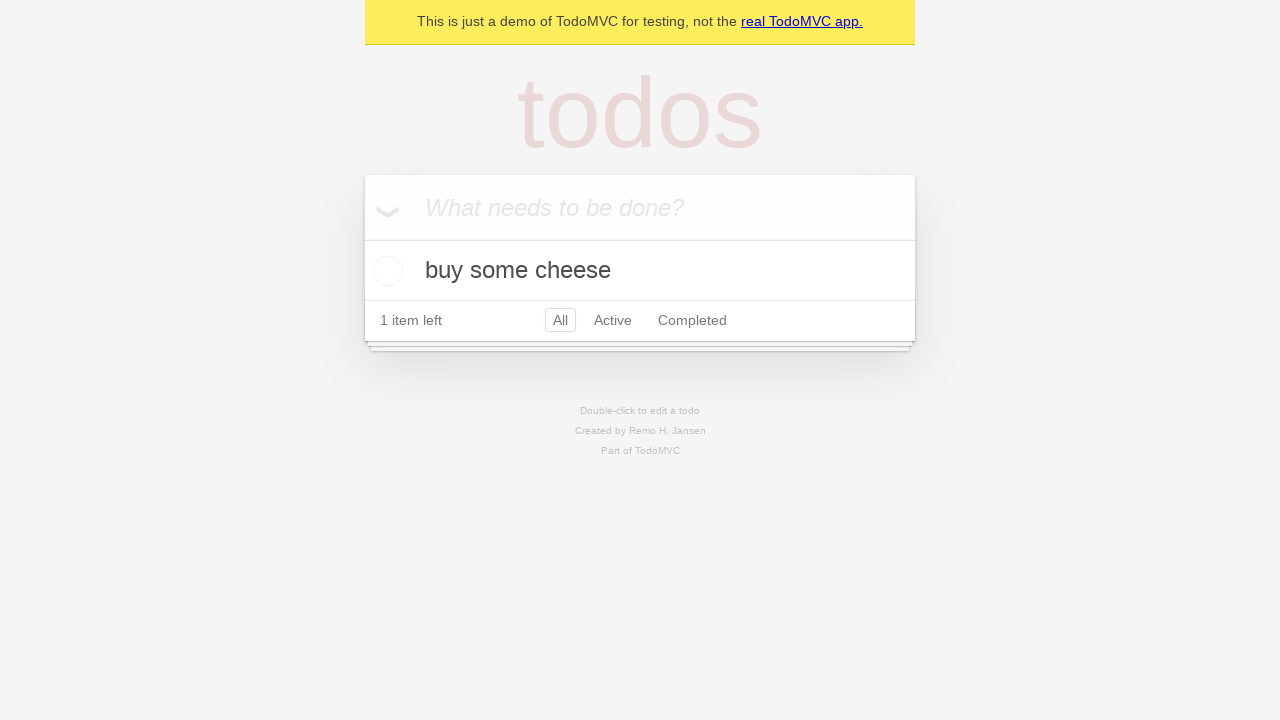

Filled todo input with 'feed the cat' on internal:attr=[placeholder="What needs to be done?"i]
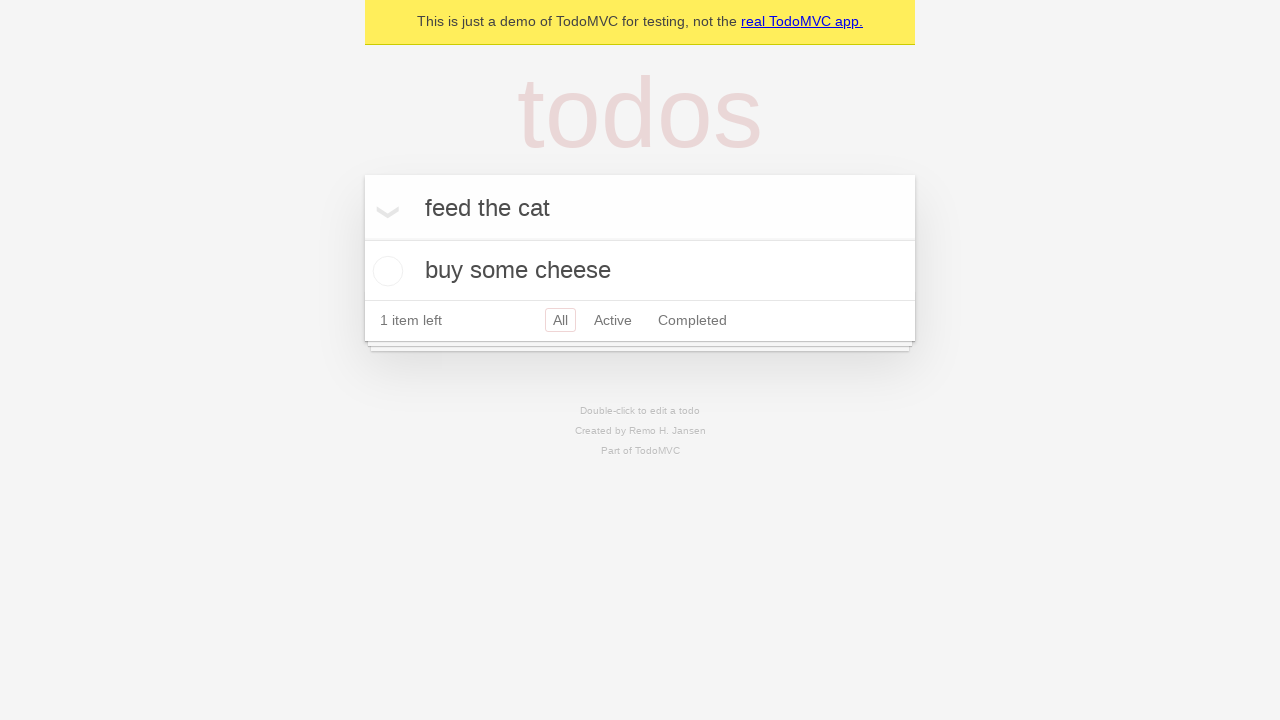

Pressed Enter to create second todo on internal:attr=[placeholder="What needs to be done?"i]
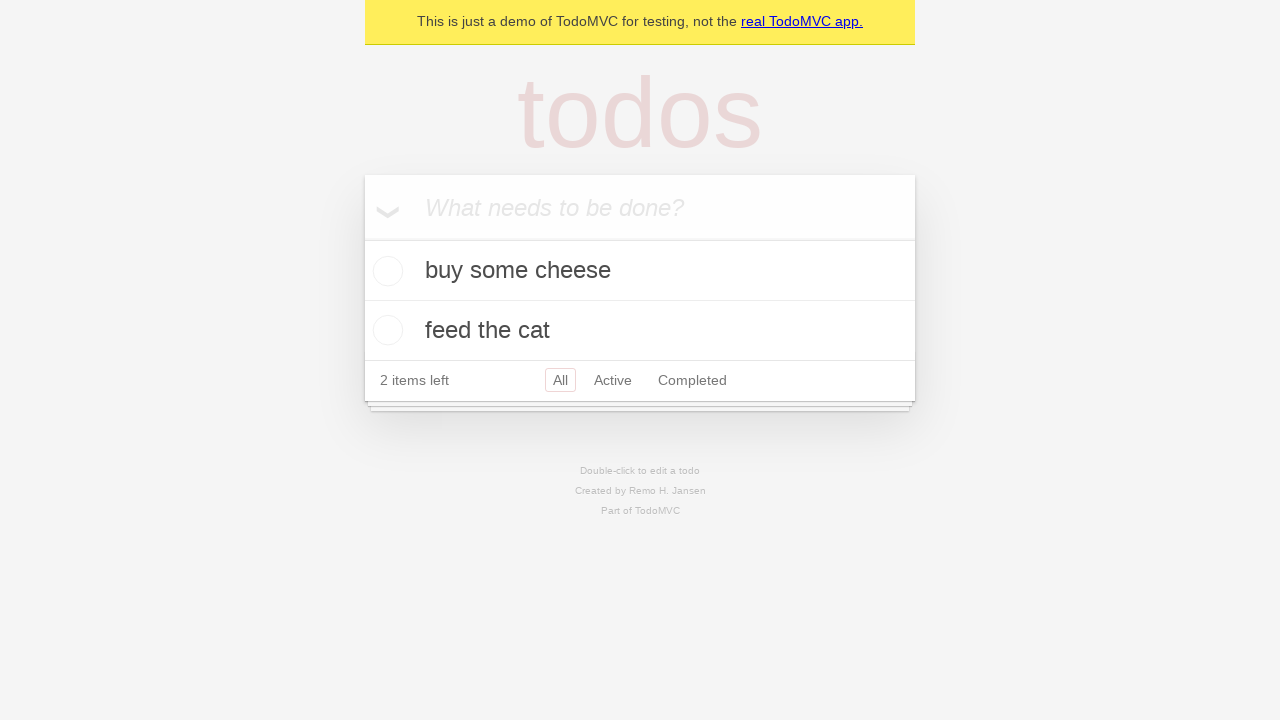

Filled todo input with 'book a doctors appointment' on internal:attr=[placeholder="What needs to be done?"i]
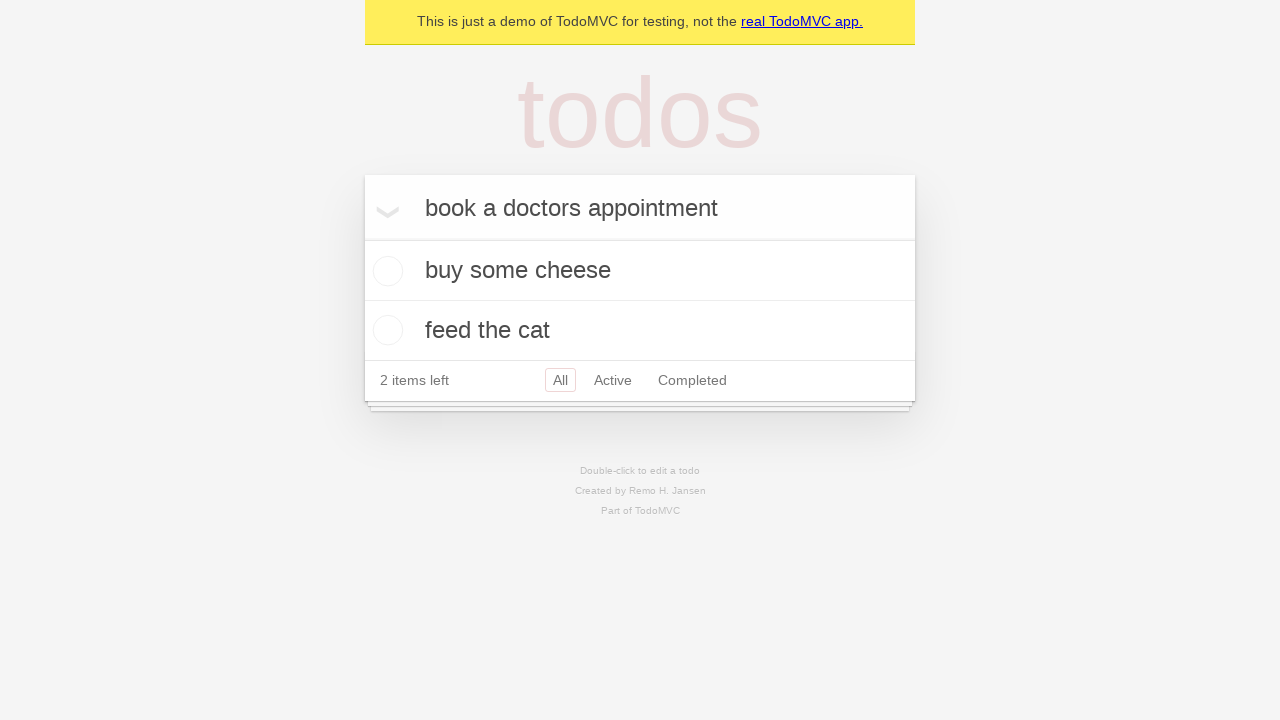

Pressed Enter to create third todo on internal:attr=[placeholder="What needs to be done?"i]
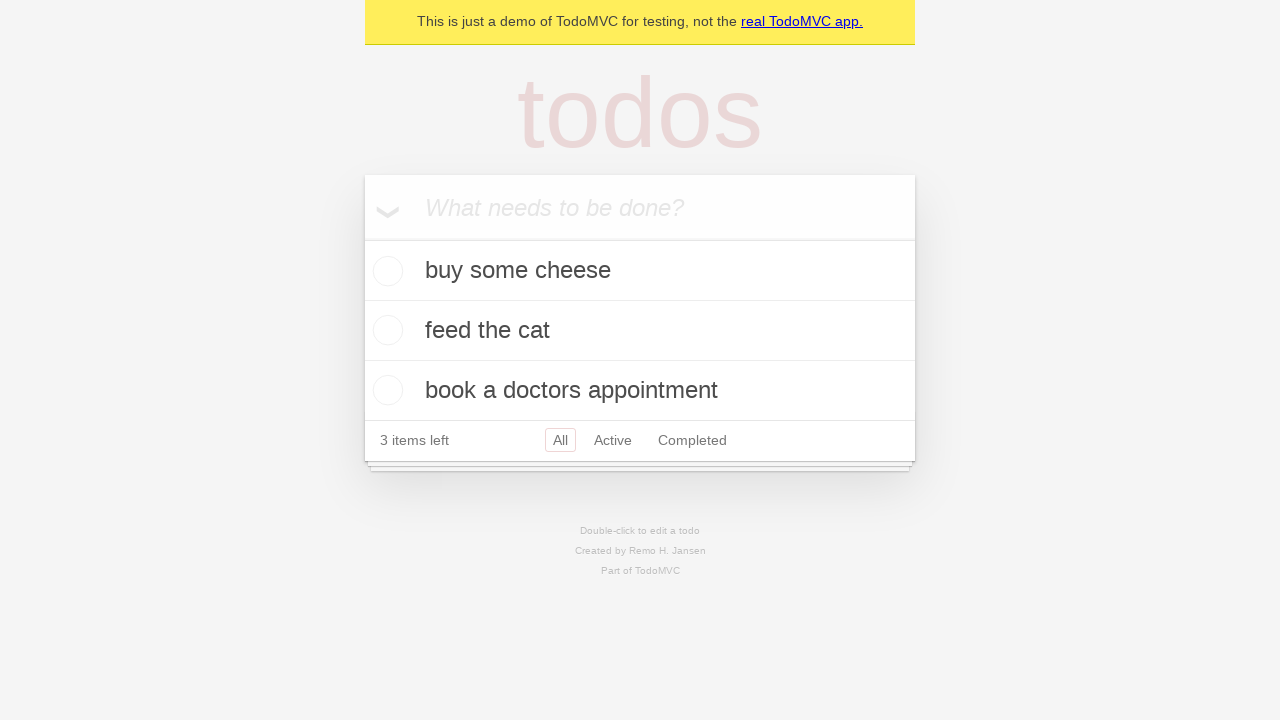

Double-clicked second todo item to enter edit mode at (640, 331) on internal:testid=[data-testid="todo-item"s] >> nth=1
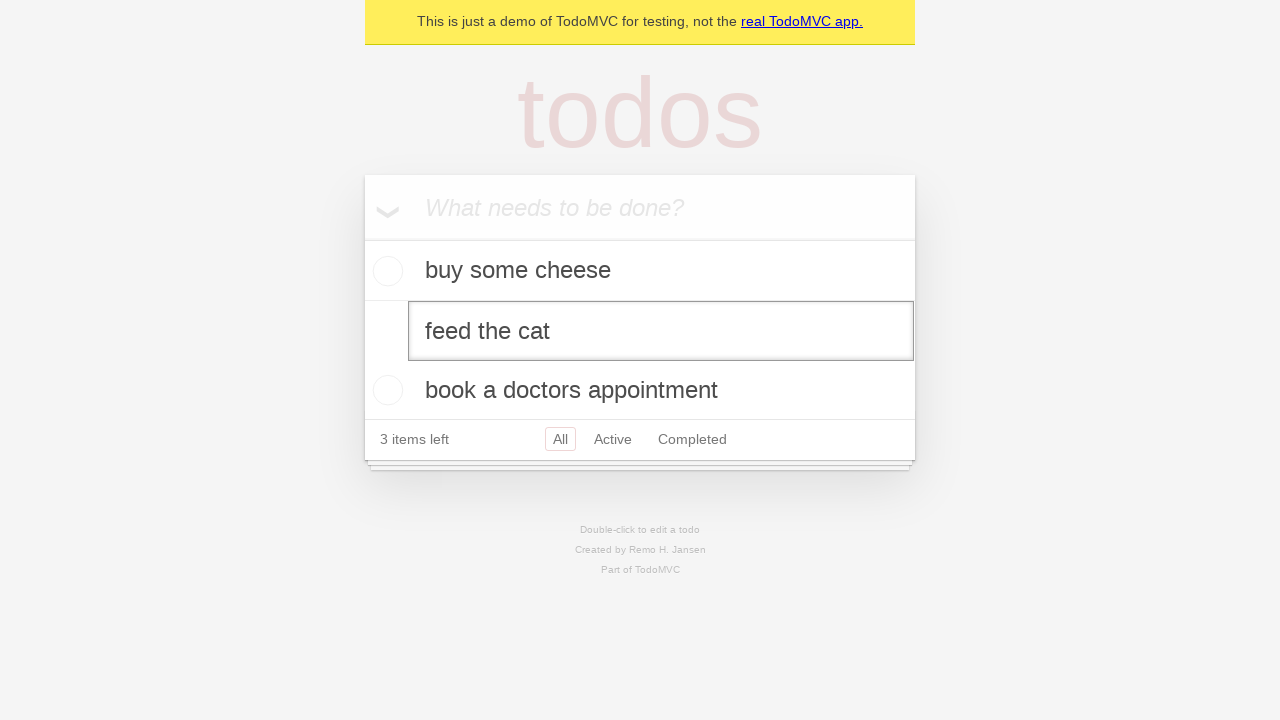

Changed todo text to 'buy some sausages' on internal:testid=[data-testid="todo-item"s] >> nth=1 >> internal:role=textbox[nam
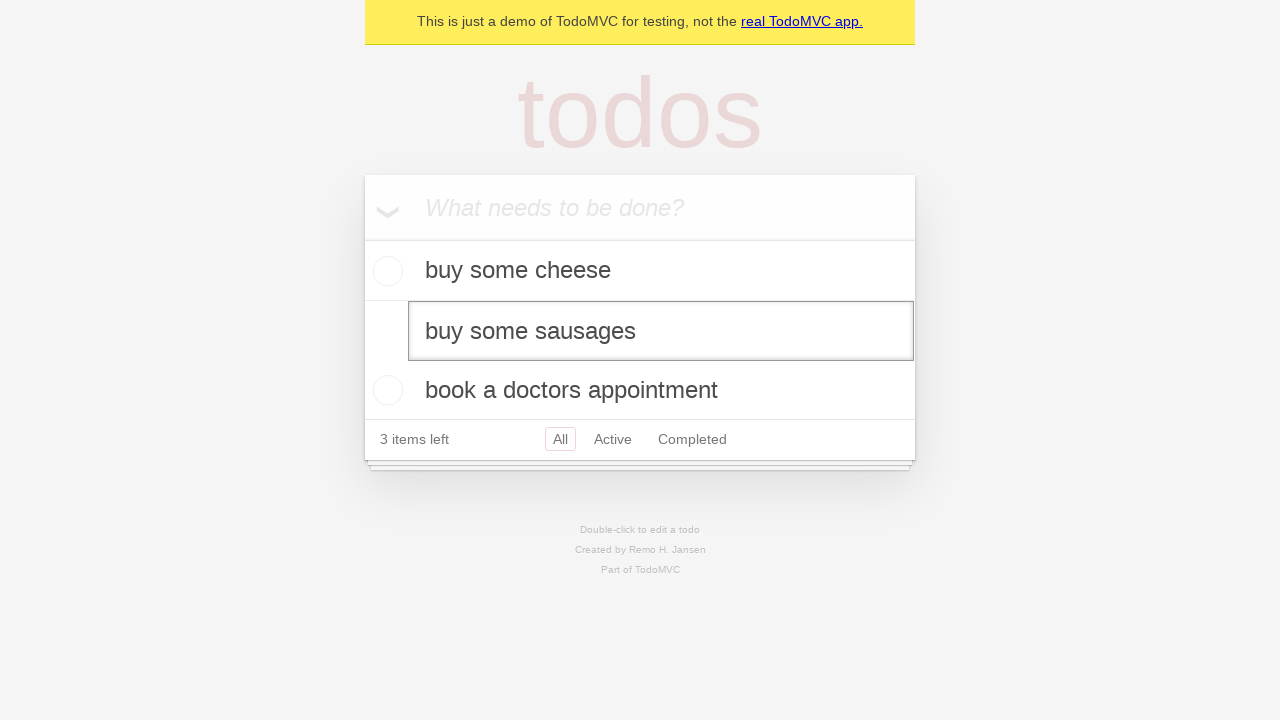

Pressed Enter to save edited todo item on internal:testid=[data-testid="todo-item"s] >> nth=1 >> internal:role=textbox[nam
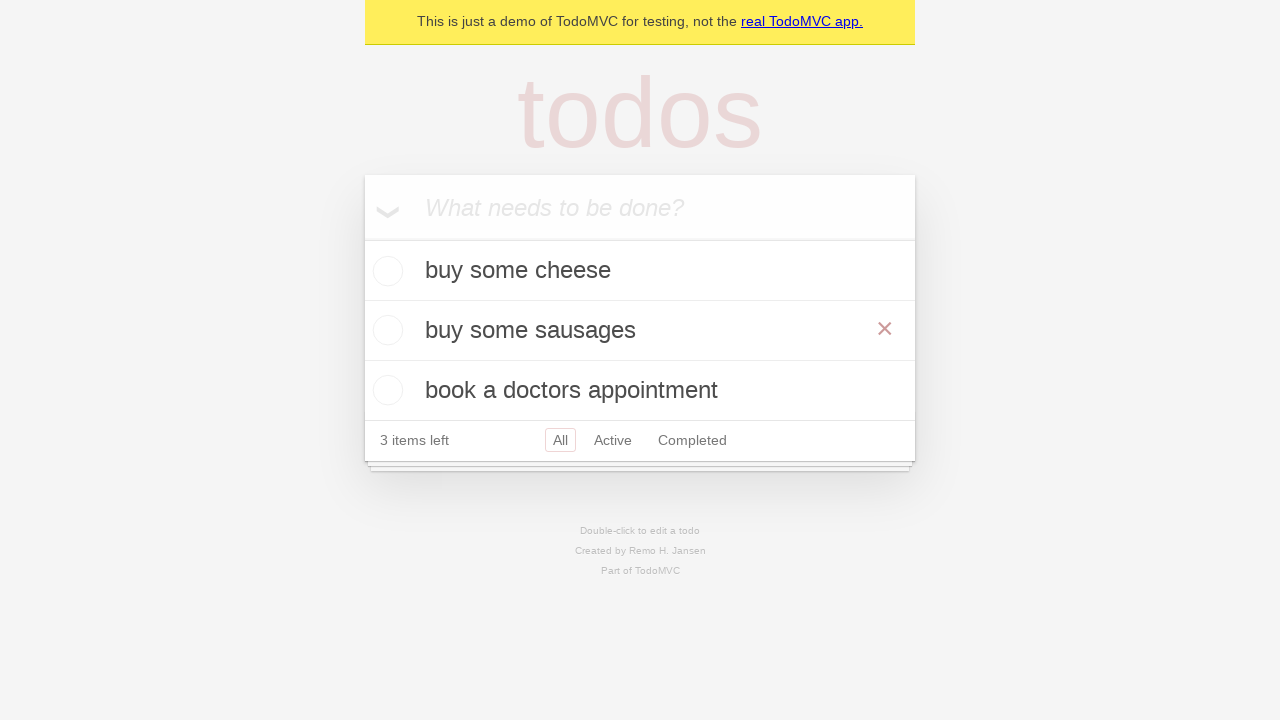

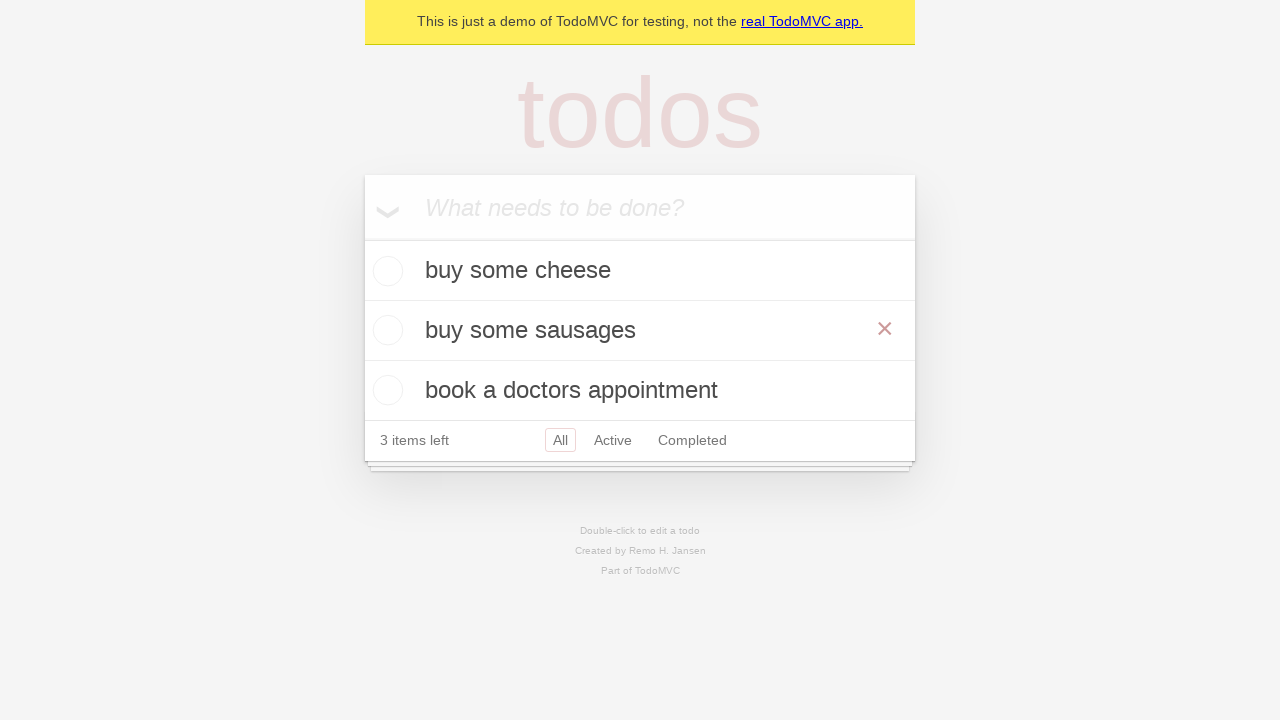